Tests that the input field is cleared after adding a todo item

Starting URL: https://demo.playwright.dev/todomvc

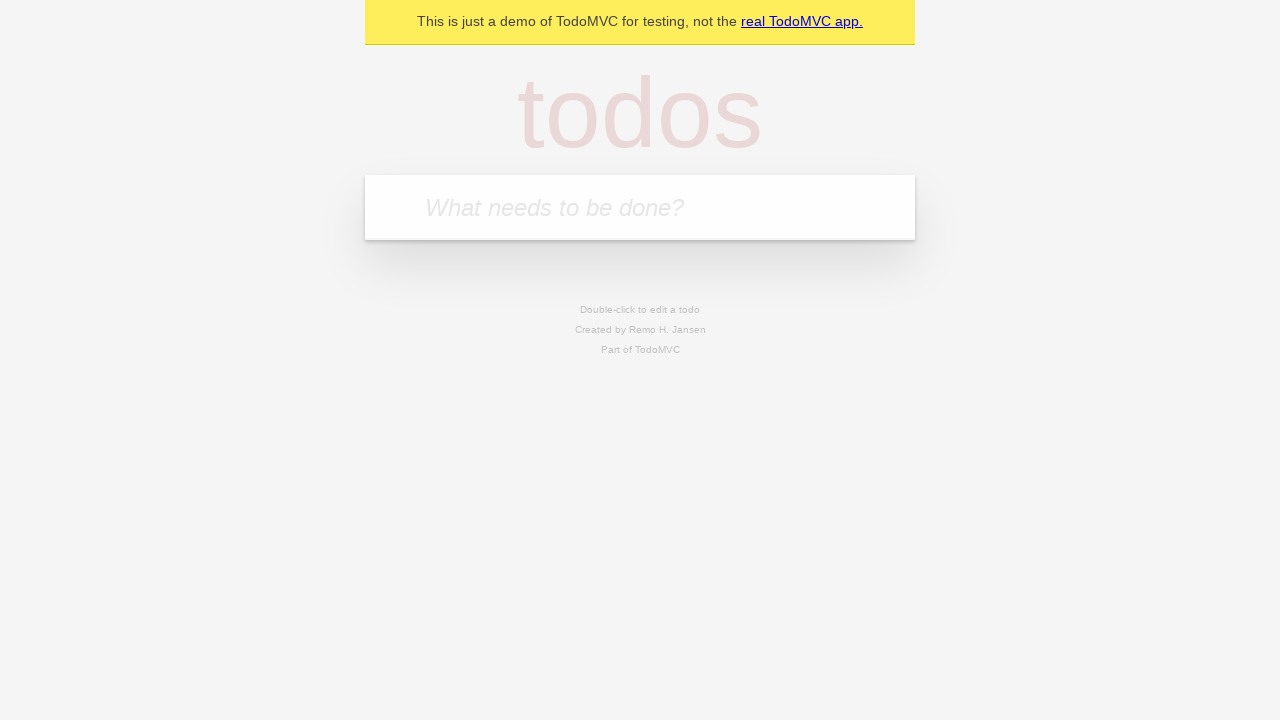

Located the todo input field with placeholder 'What needs to be done?'
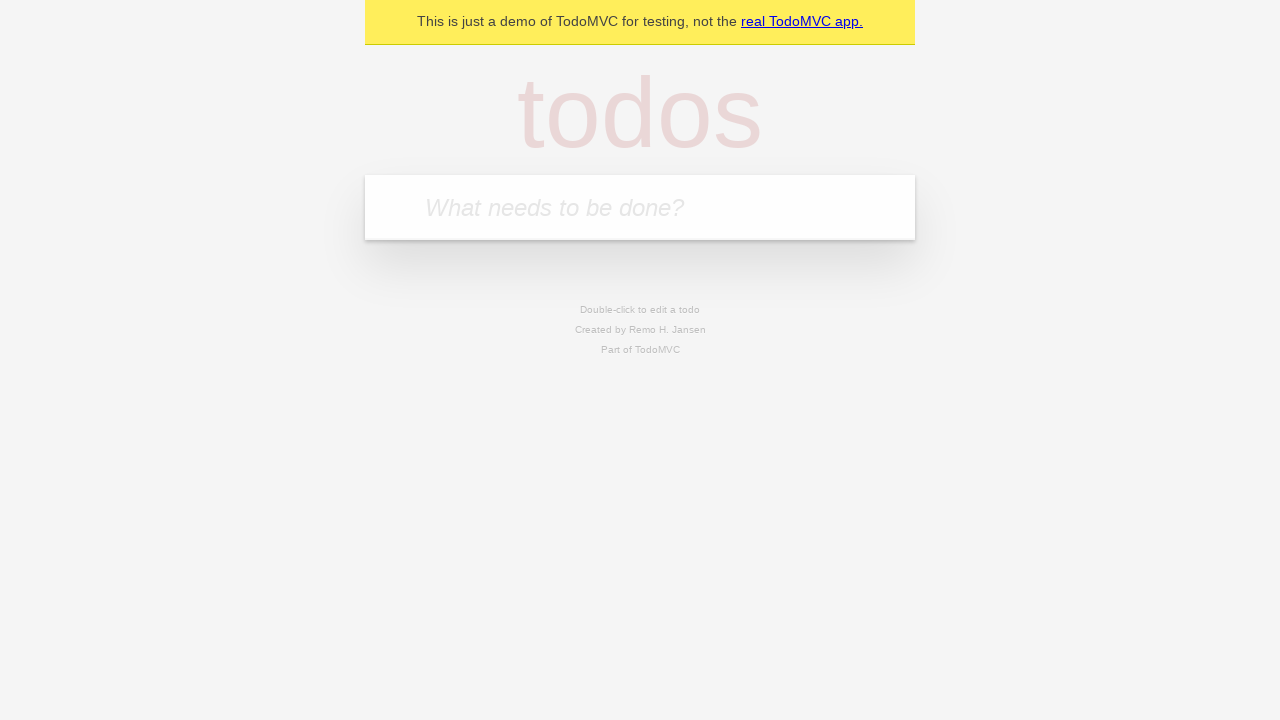

Filled todo input field with 'buy some cheese' on internal:attr=[placeholder="What needs to be done?"i]
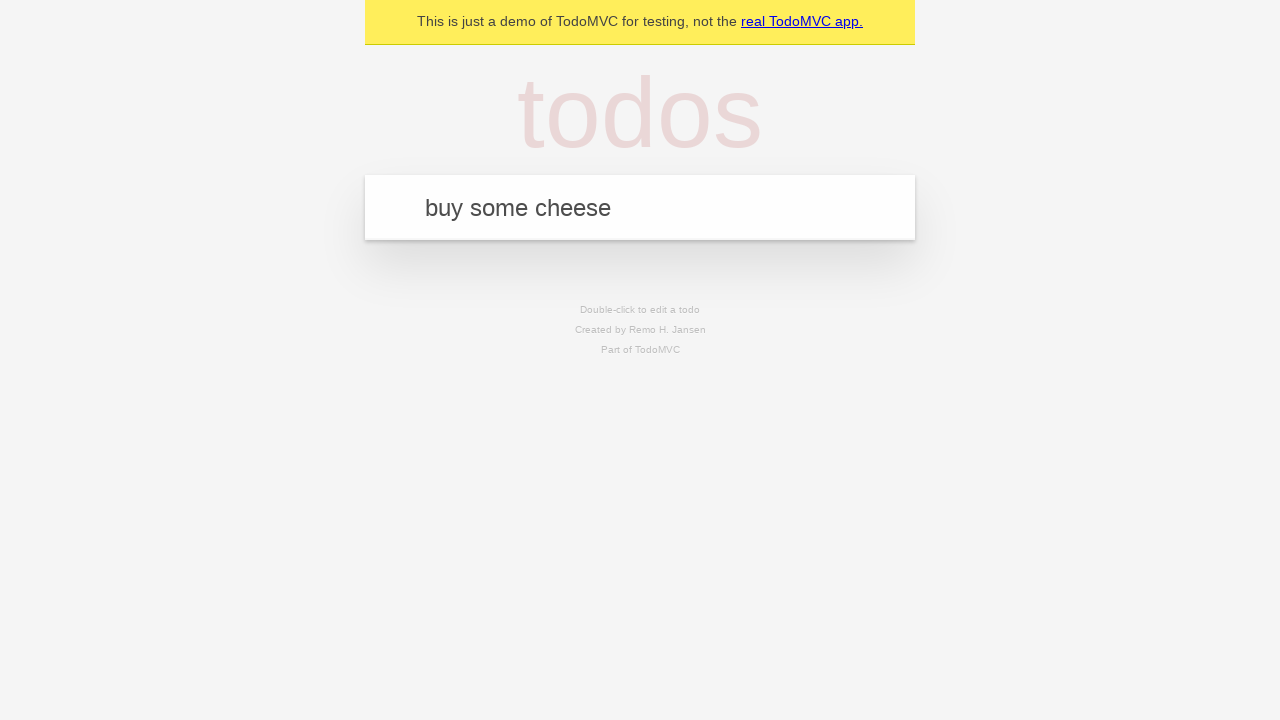

Pressed Enter to add todo item on internal:attr=[placeholder="What needs to be done?"i]
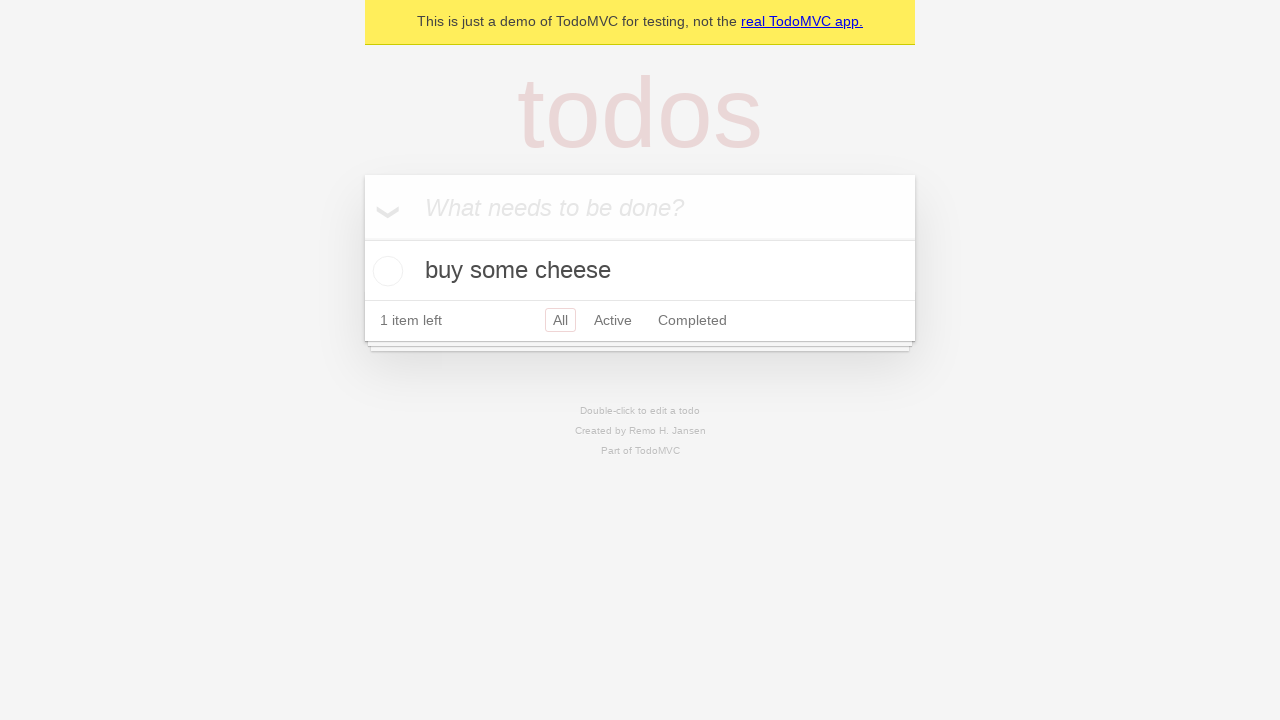

Todo item title element appeared in DOM
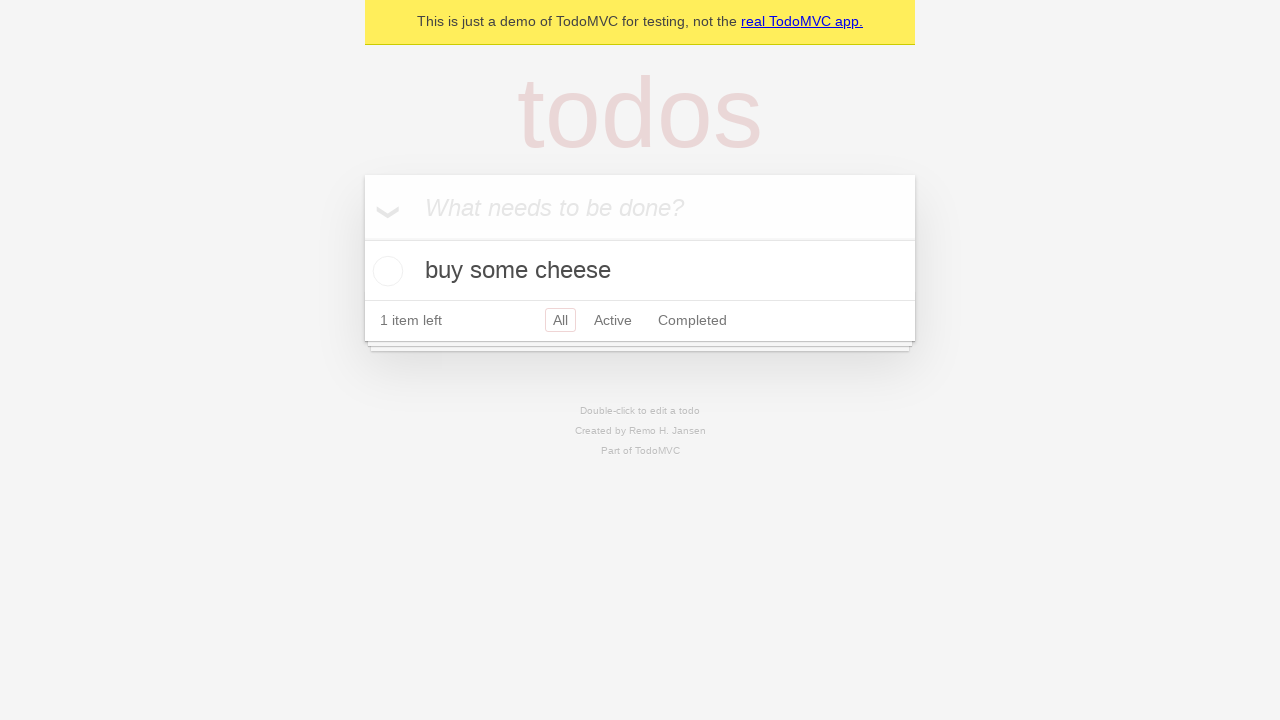

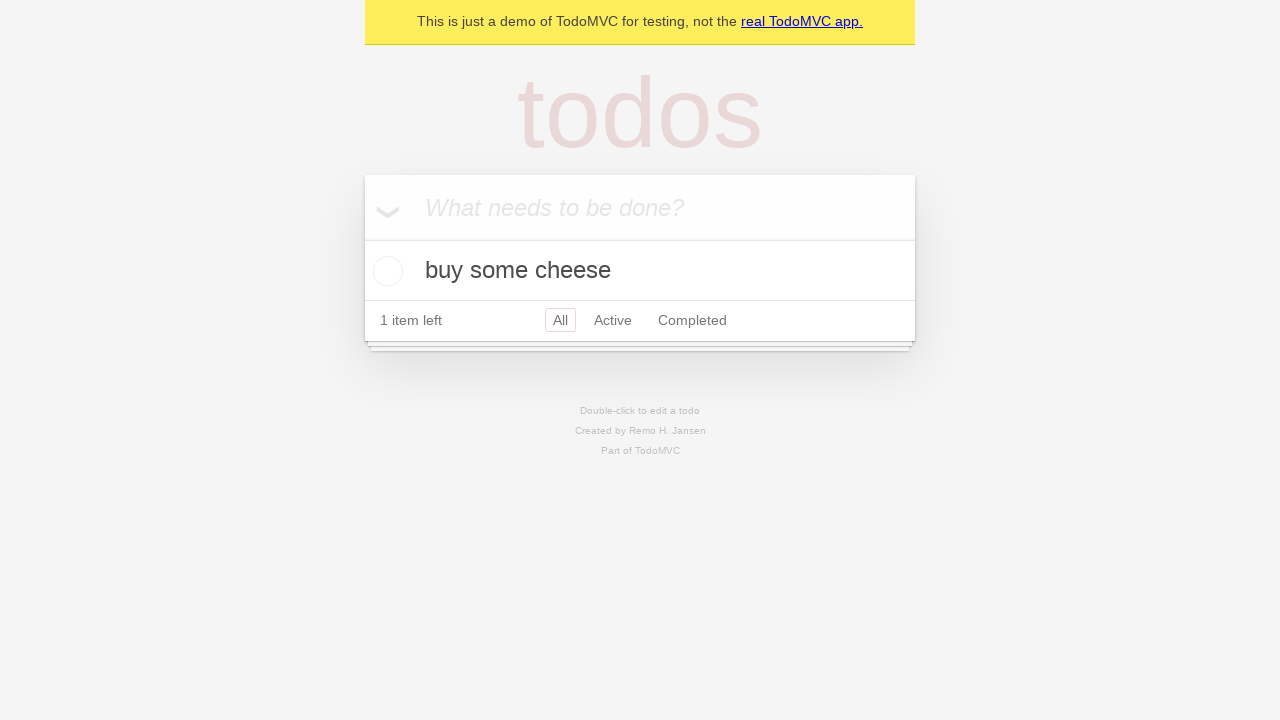